Tests a multi-step process with sequential button clicks (start, continue, final) to test timeout limits

Starting URL: https://demoapp-sable-gamma.vercel.app/

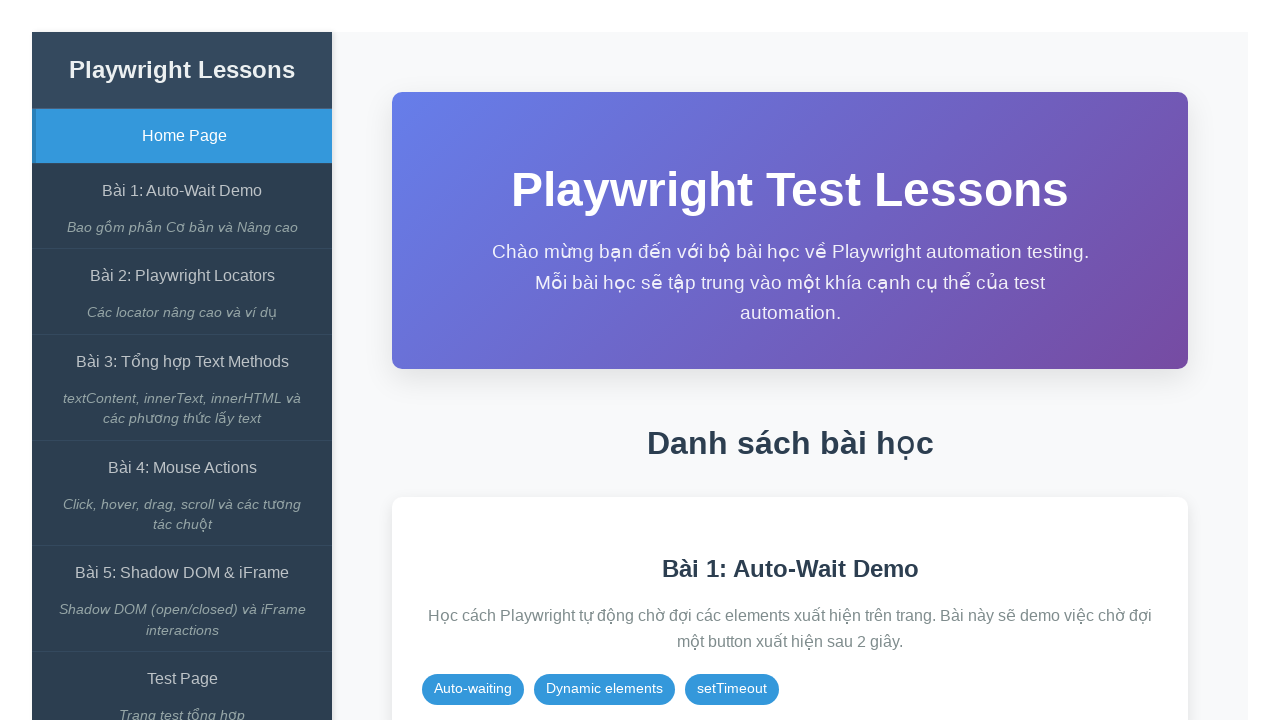

Clicked on Auto-Wait Demo link at (182, 191) on internal:role=link[name="Bài 1: Auto-Wait Demo"i]
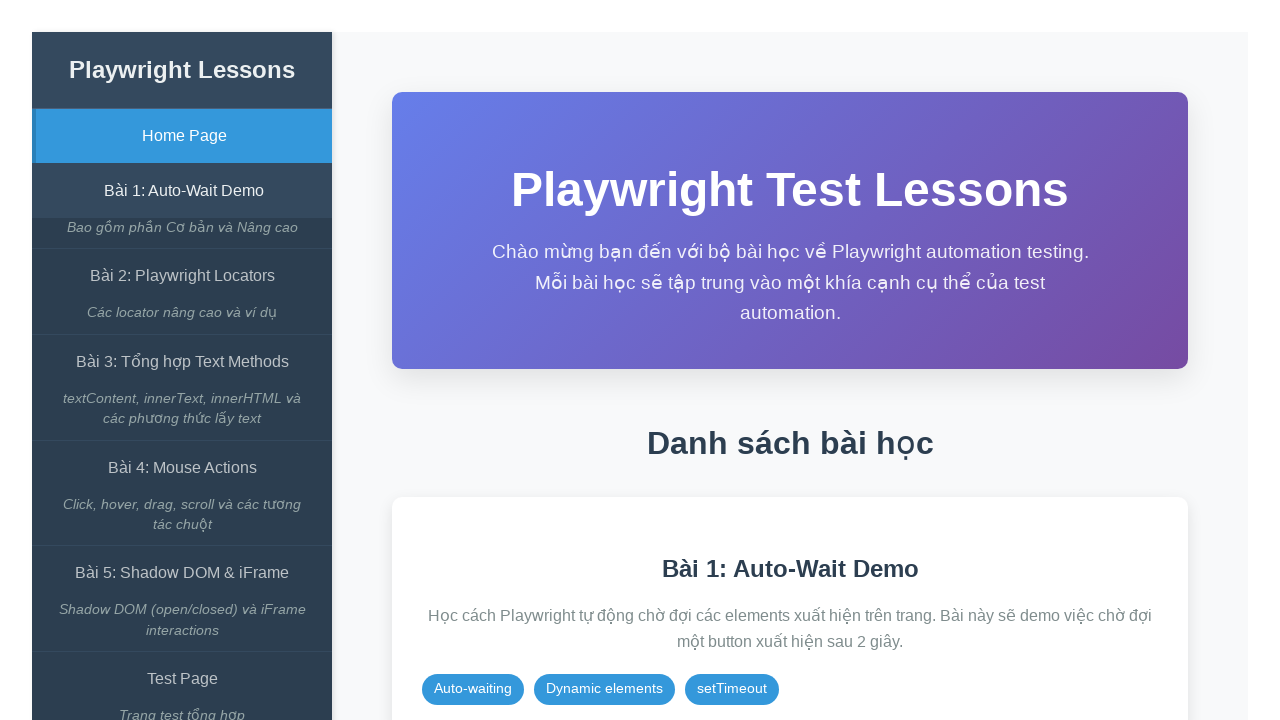

Clicked start test button at (868, 361) on xpath=//span[contains(text(),'Bắt đầu Test')]
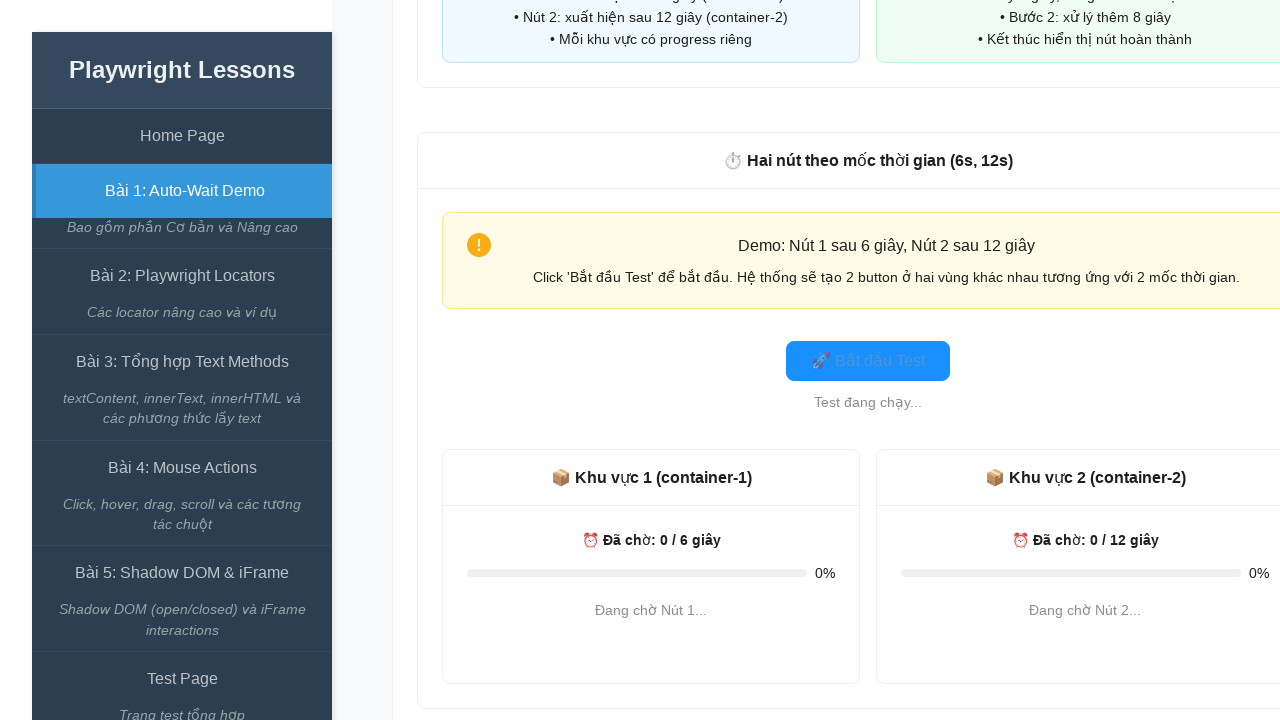

Clicked start button at (868, 361) on #start-btn
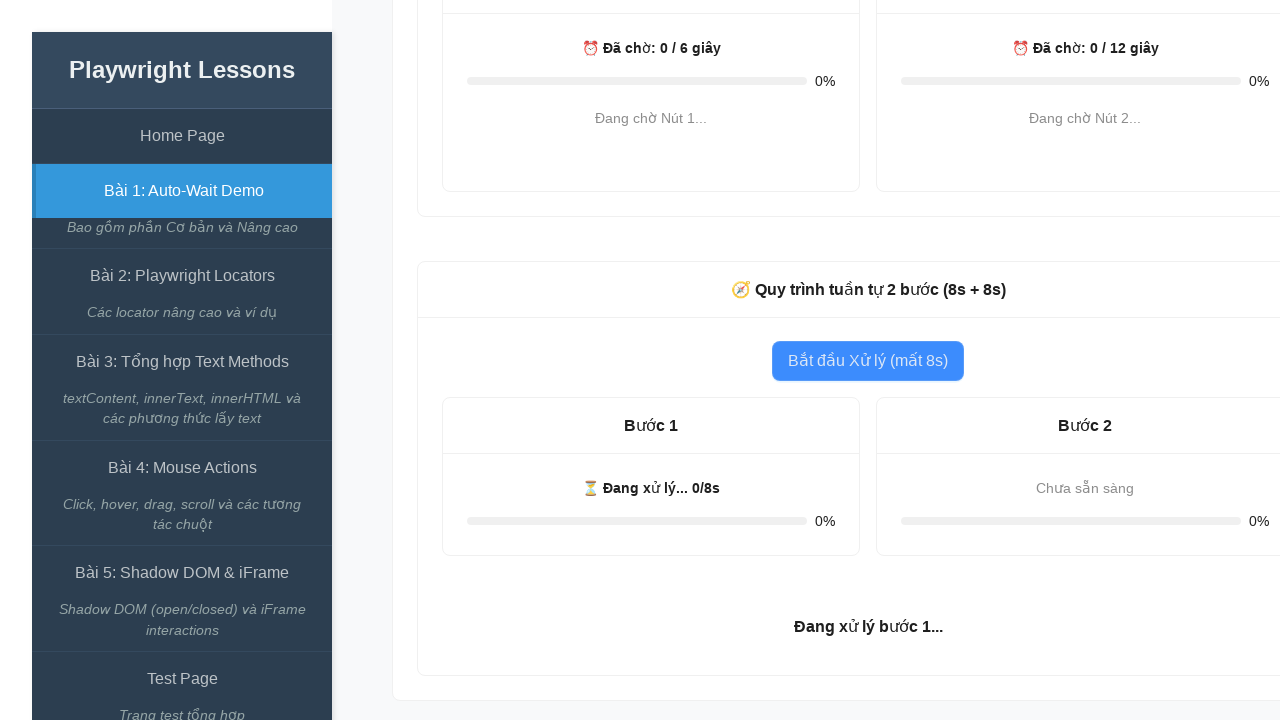

Clicked continue button at (1085, 493) on #continue-btn
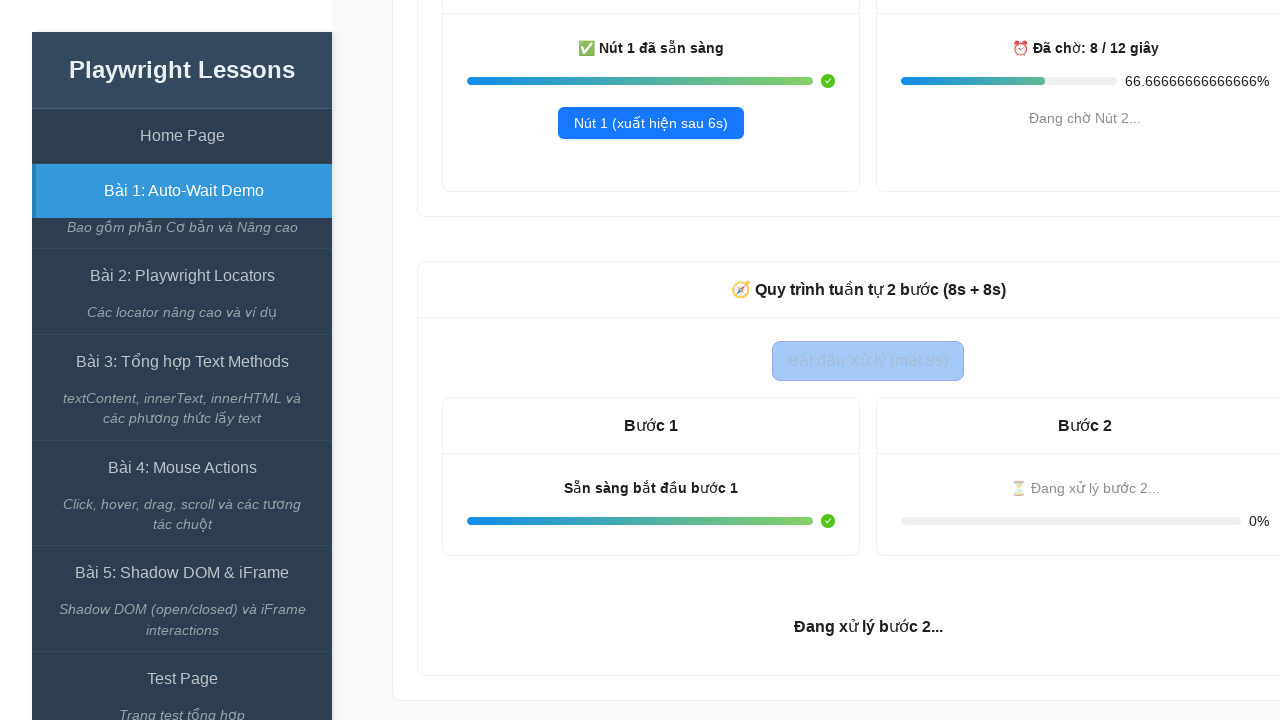

Clicked final button at (868, 598) on #final-btn
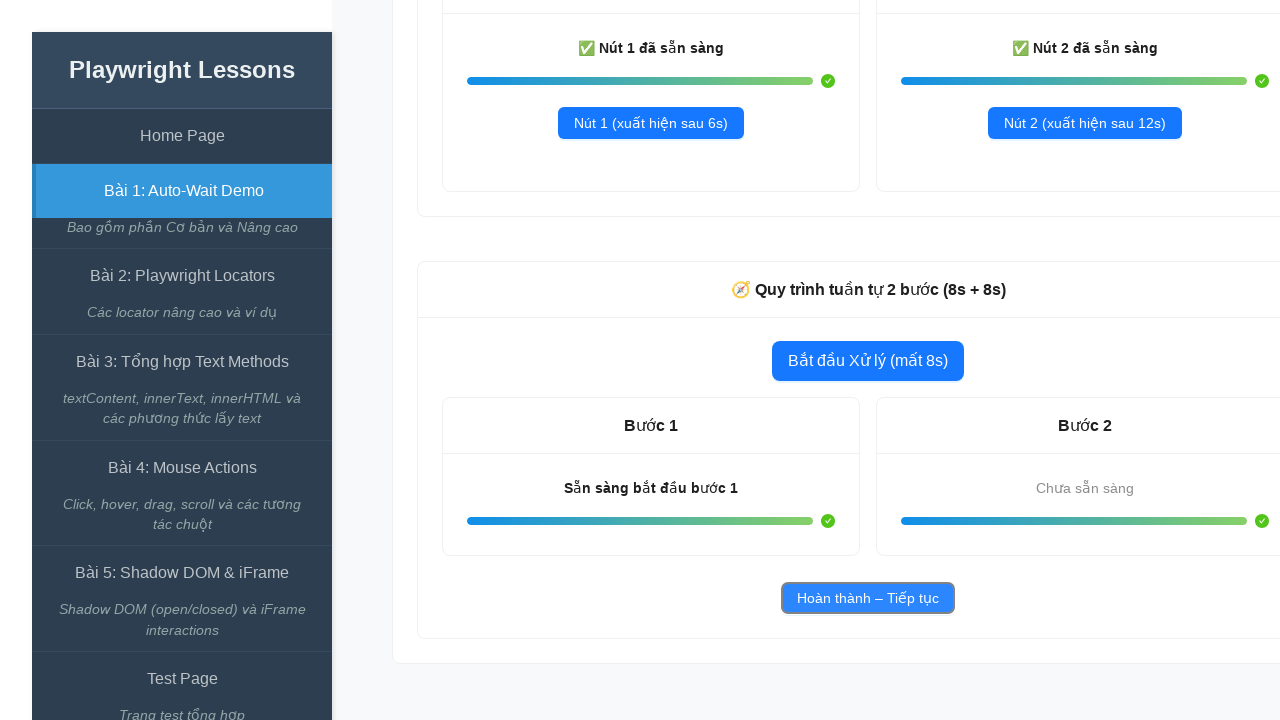

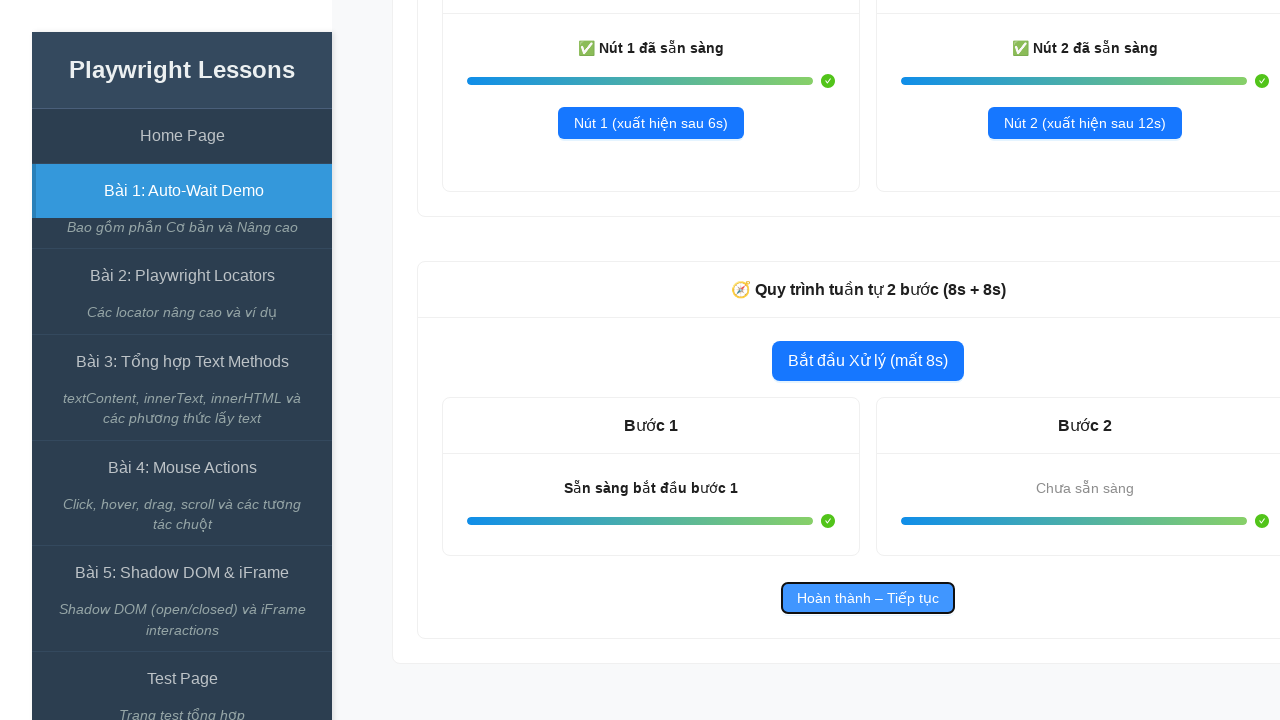